Tests that an error message is displayed when attempting to login without entering credentials

Starting URL: https://www.saucedemo.com

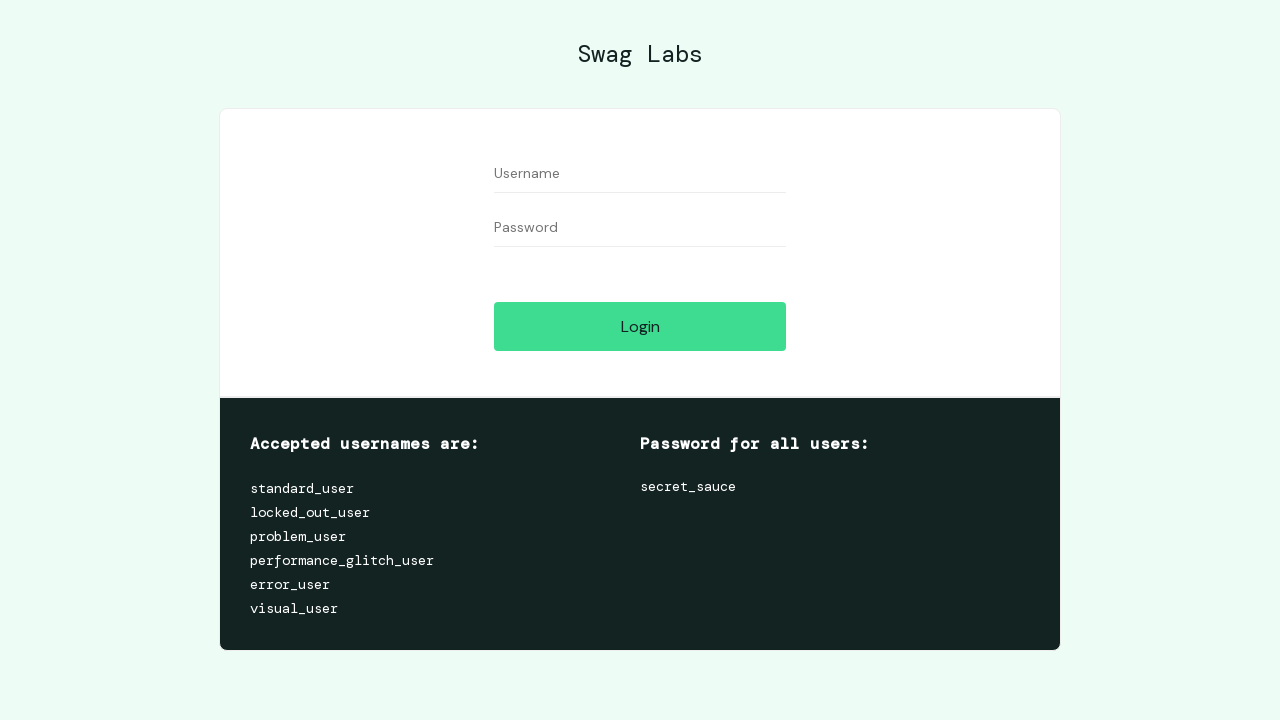

Navigated to Sauce Demo login page
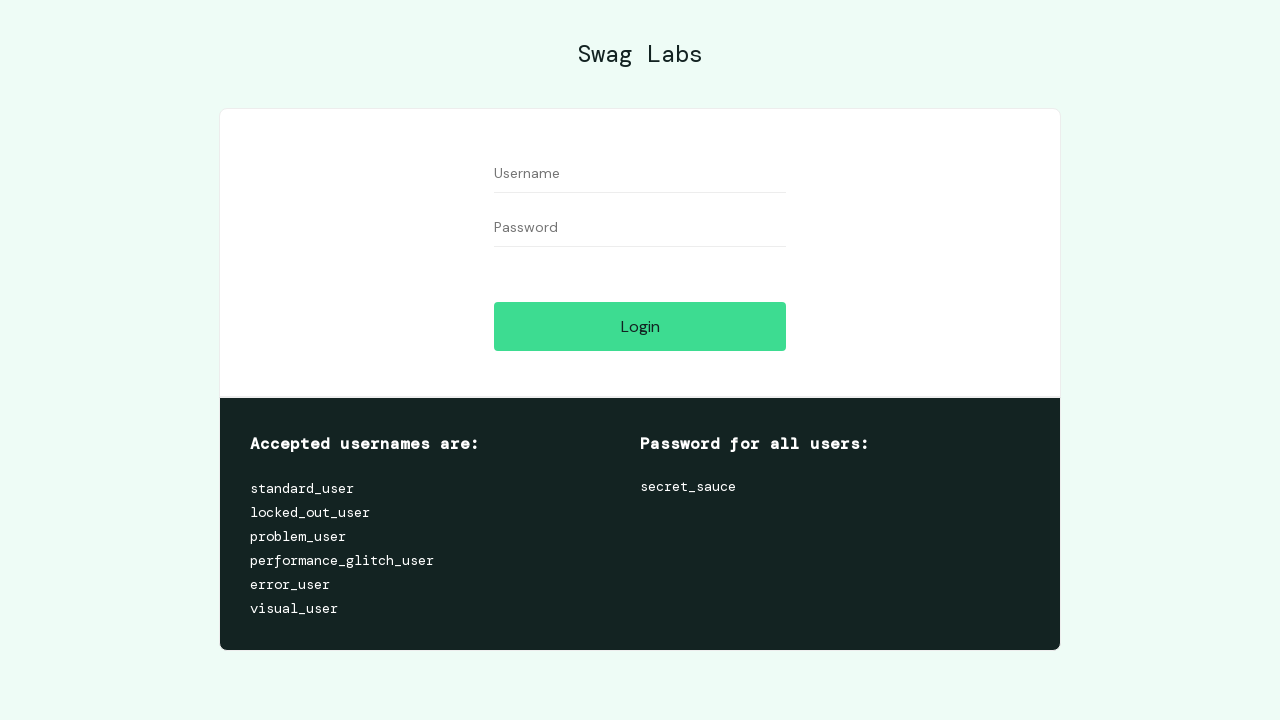

Clicked login button without entering credentials at (640, 326) on #login-button
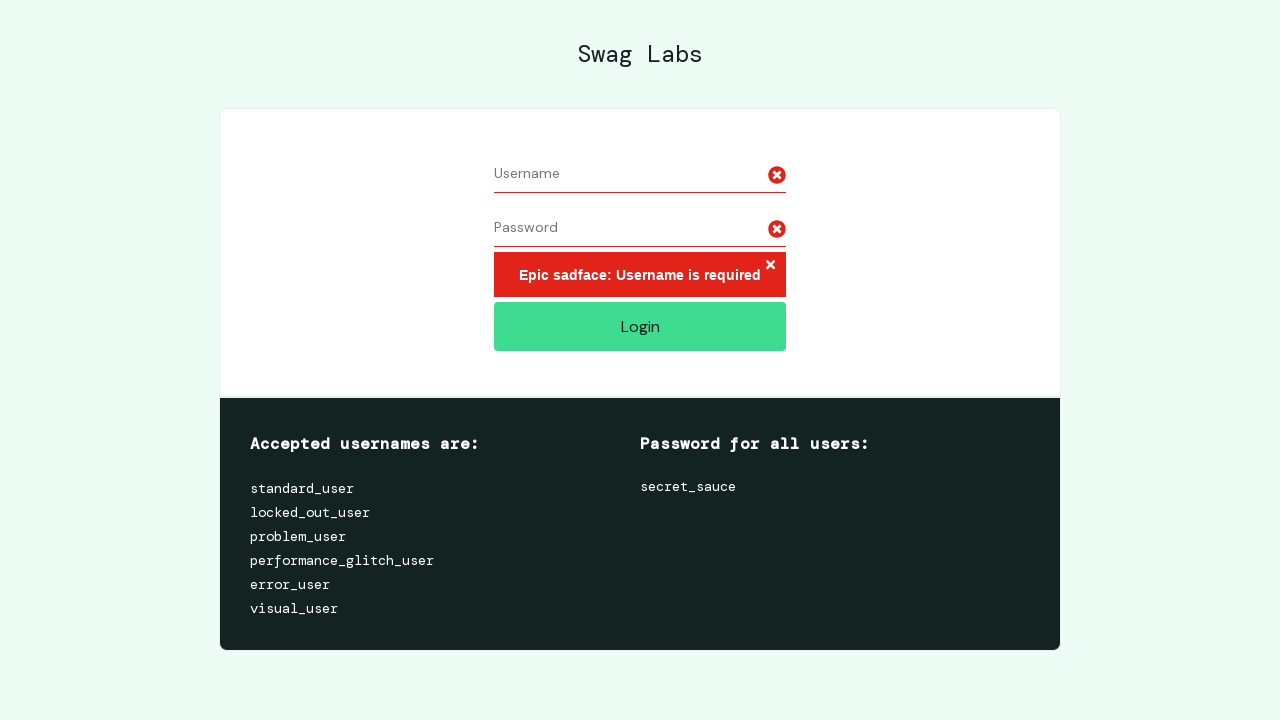

Error message appeared on screen
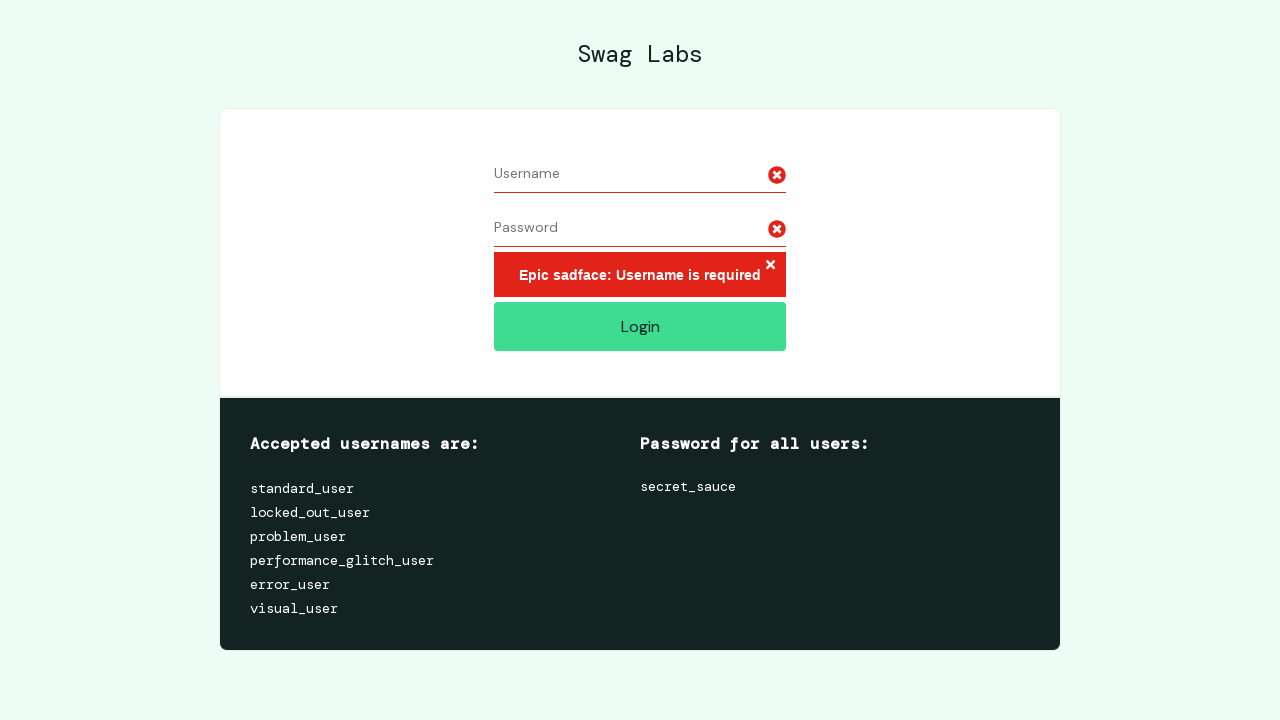

Retrieved error message text content
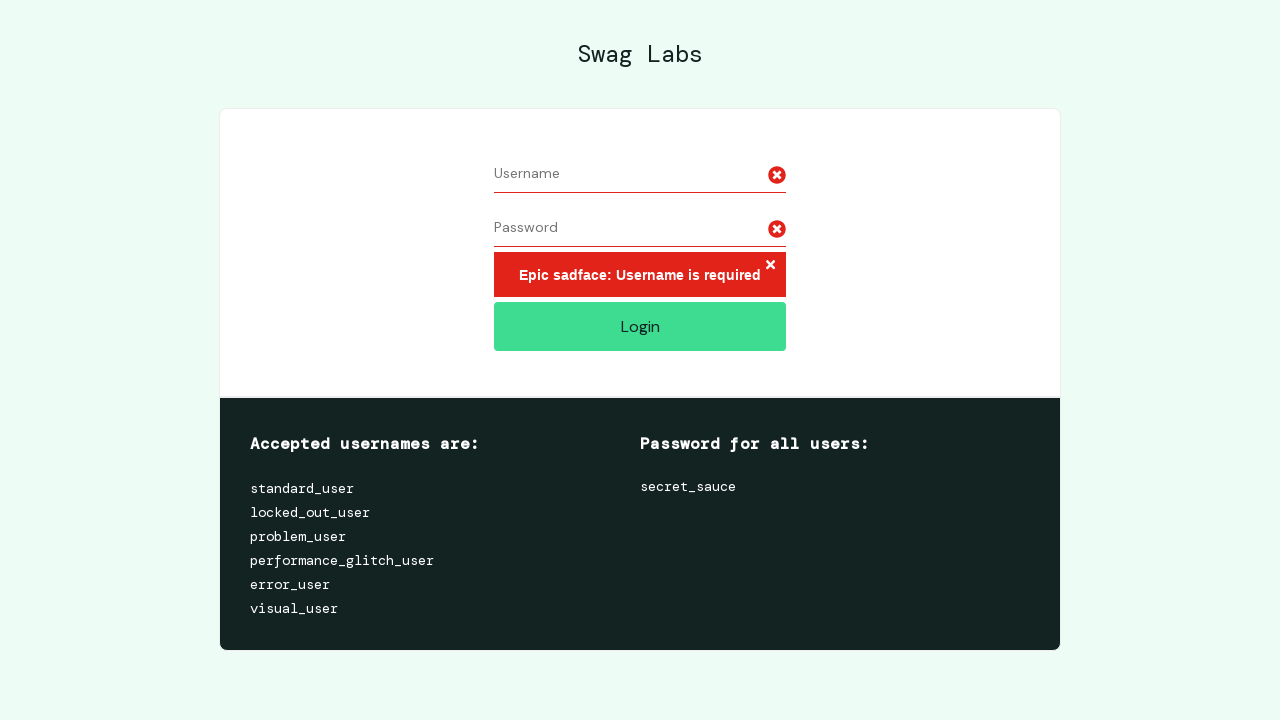

Verified error message contains 'Epic sadface: Username is required'
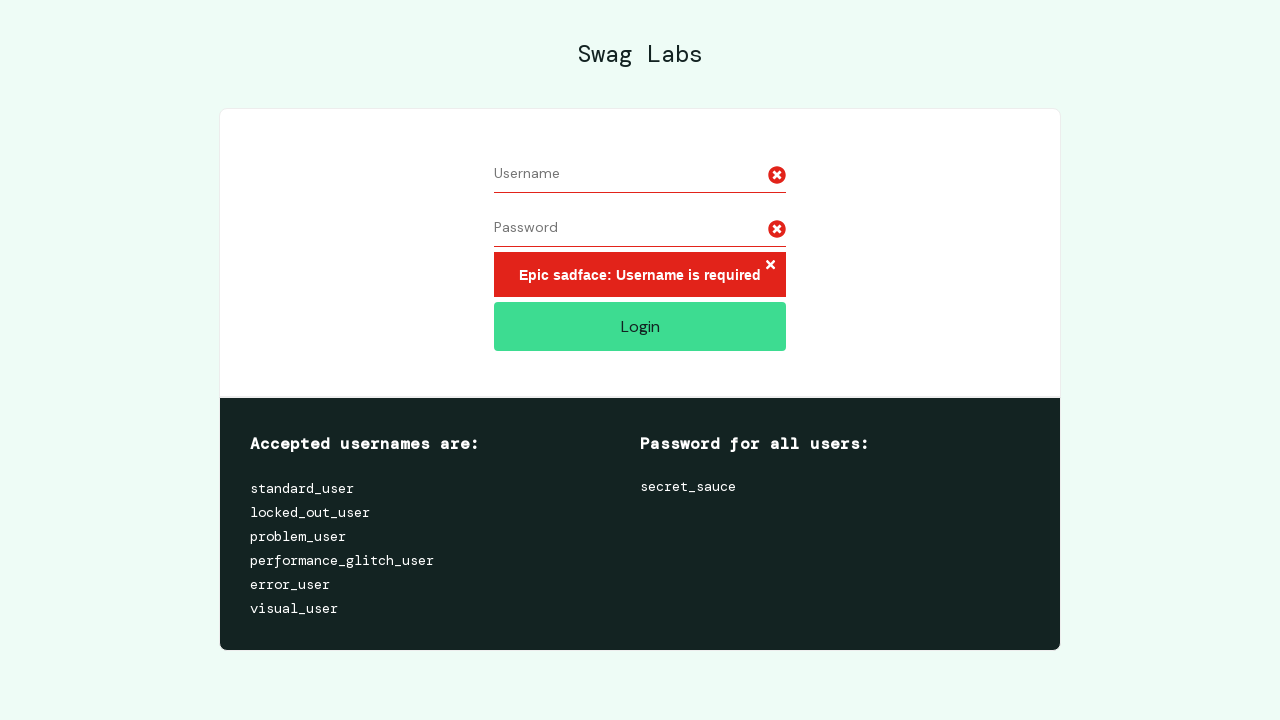

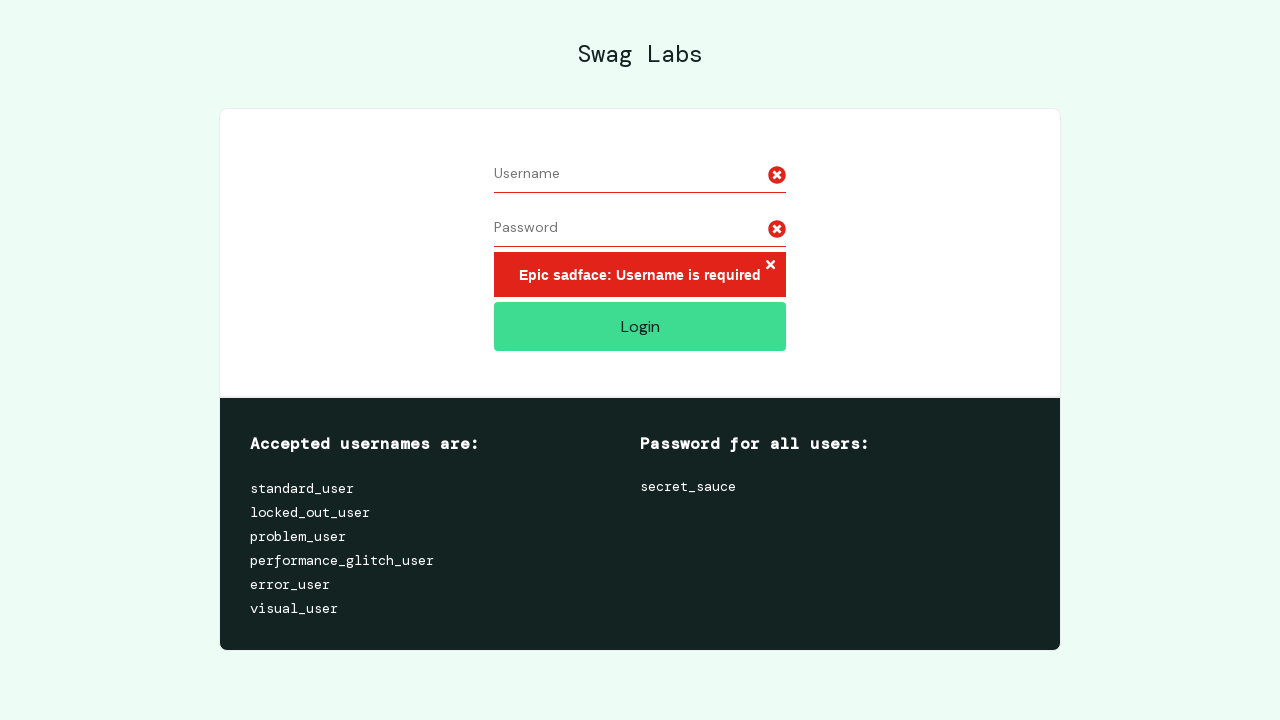